Tests the feedback form submission by filling out all fields and submitting, then verifying the success message appears

Starting URL: http://zero.webappsecurity.com/index.html

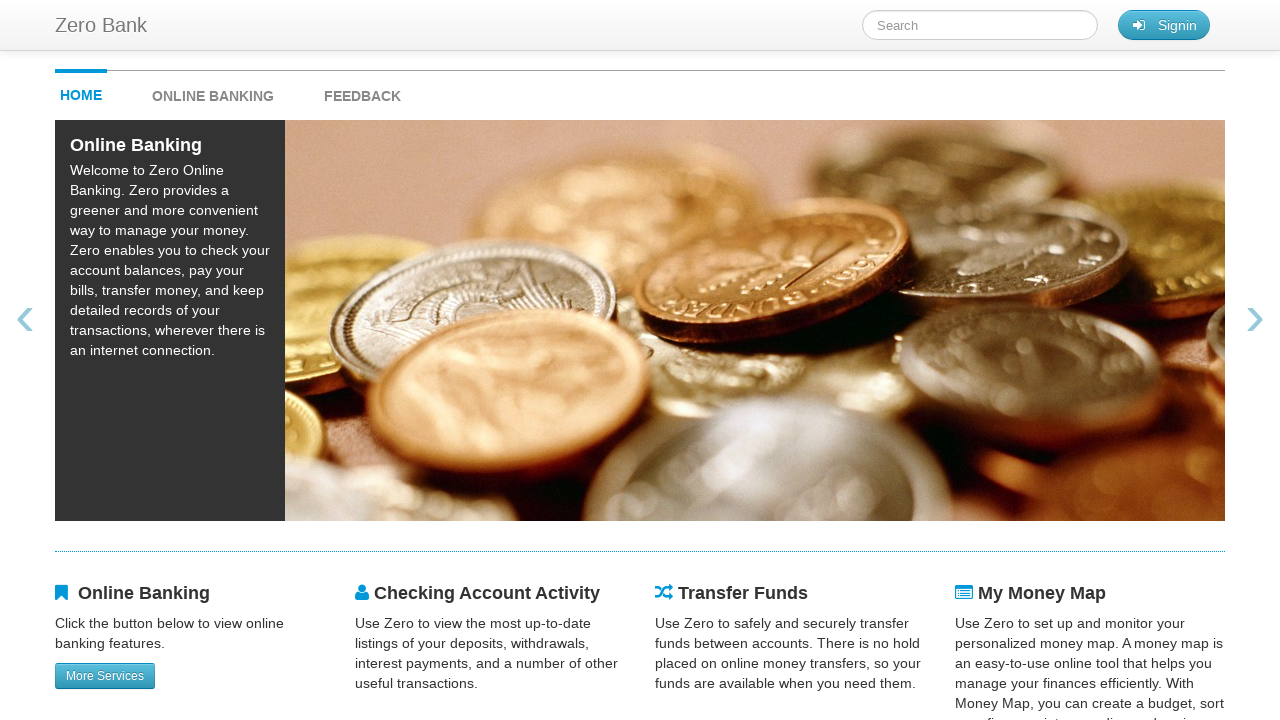

Clicked feedback link to navigate to feedback page at (362, 91) on #feedback
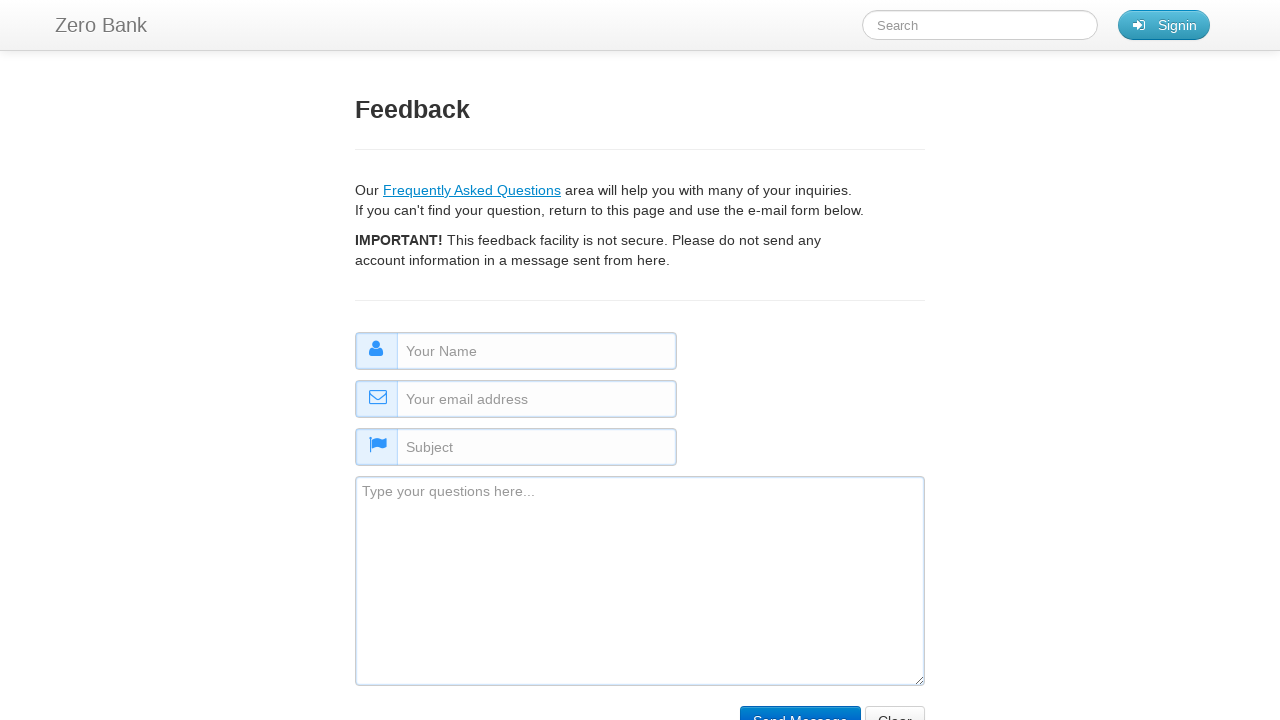

Filled name field with 'Vlada' on #name
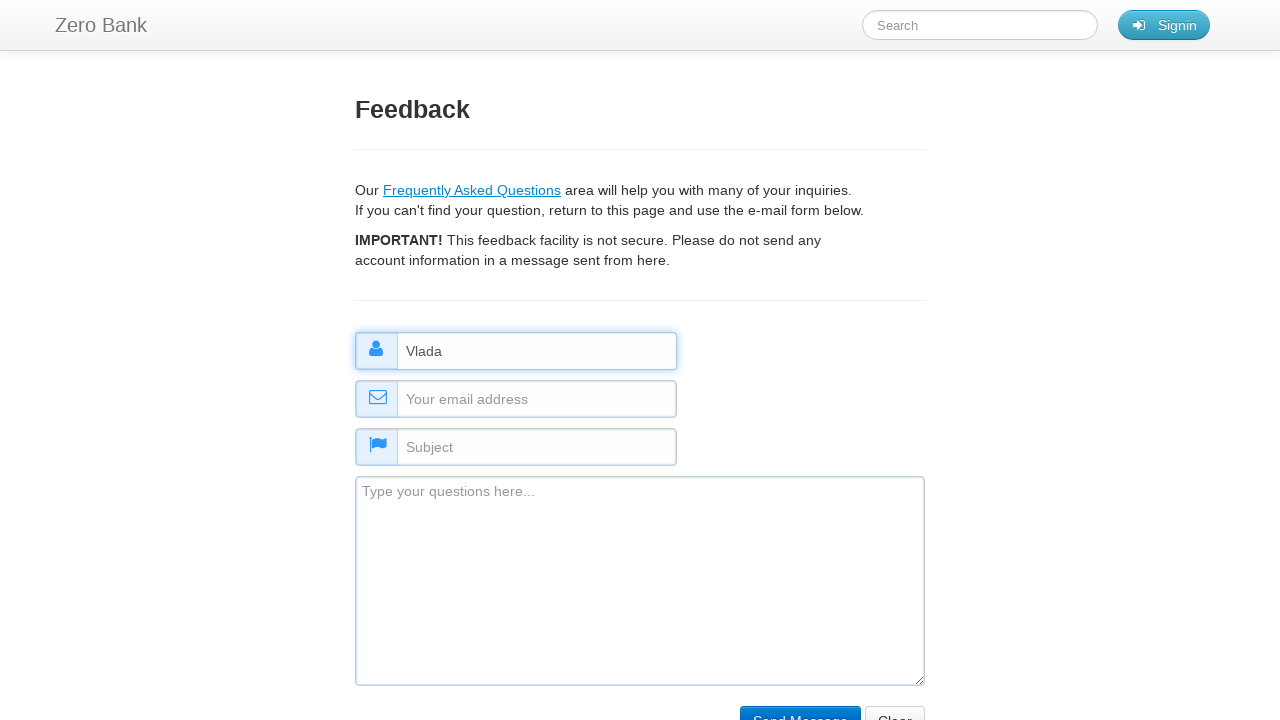

Filled email field with 'vlad123@gmail.com' on #email
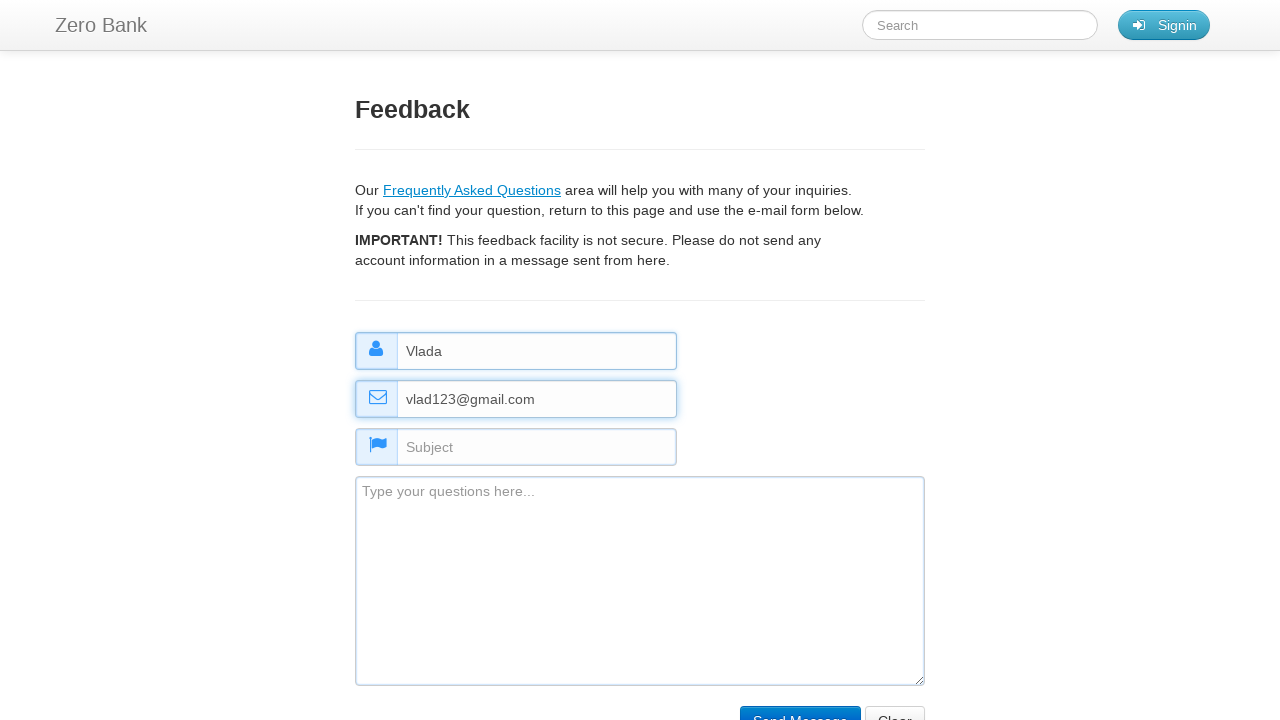

Filled subject field with 'feedback' on #subject
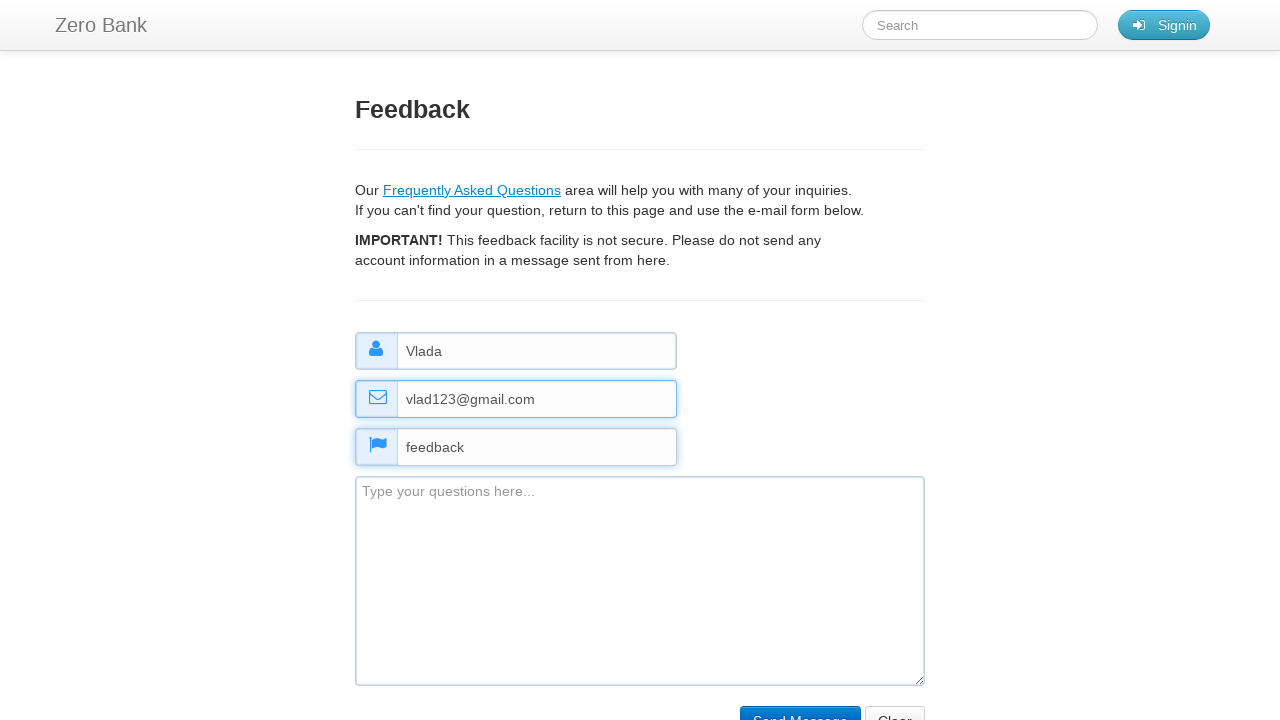

Filled comment field with feedback message on #comment
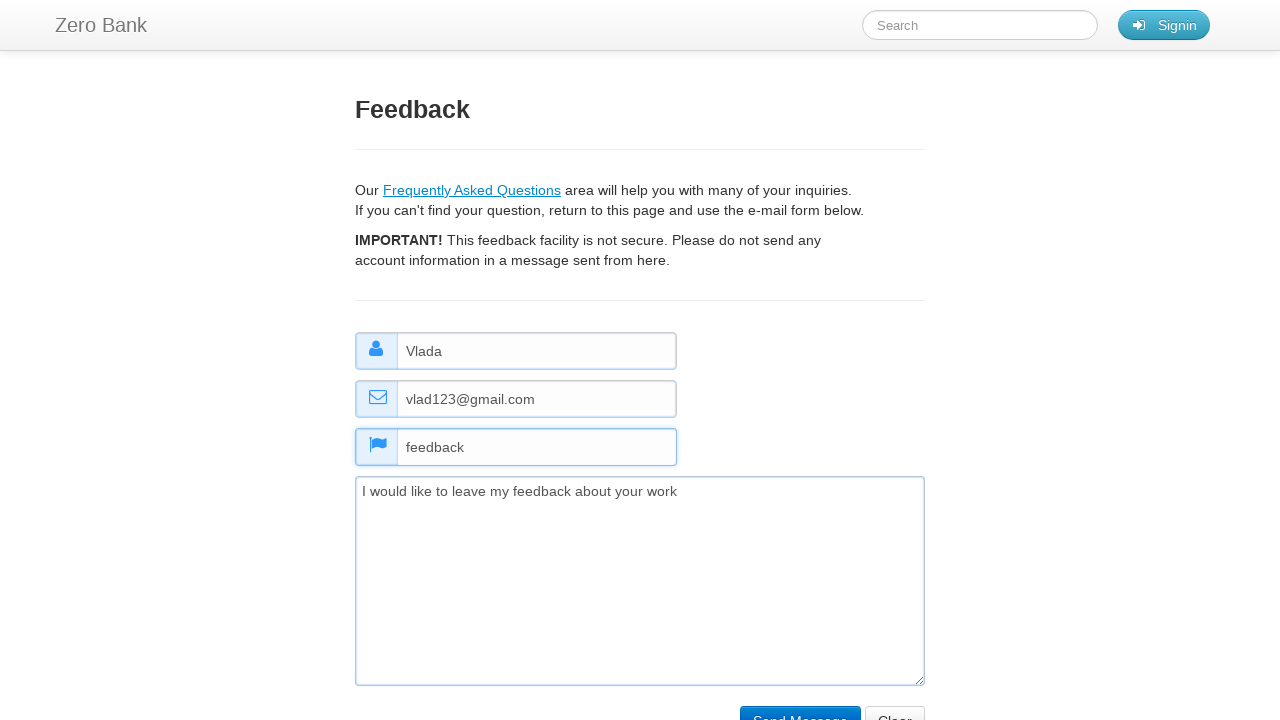

Clicked submit button to submit feedback form at (800, 705) on input[type='submit']
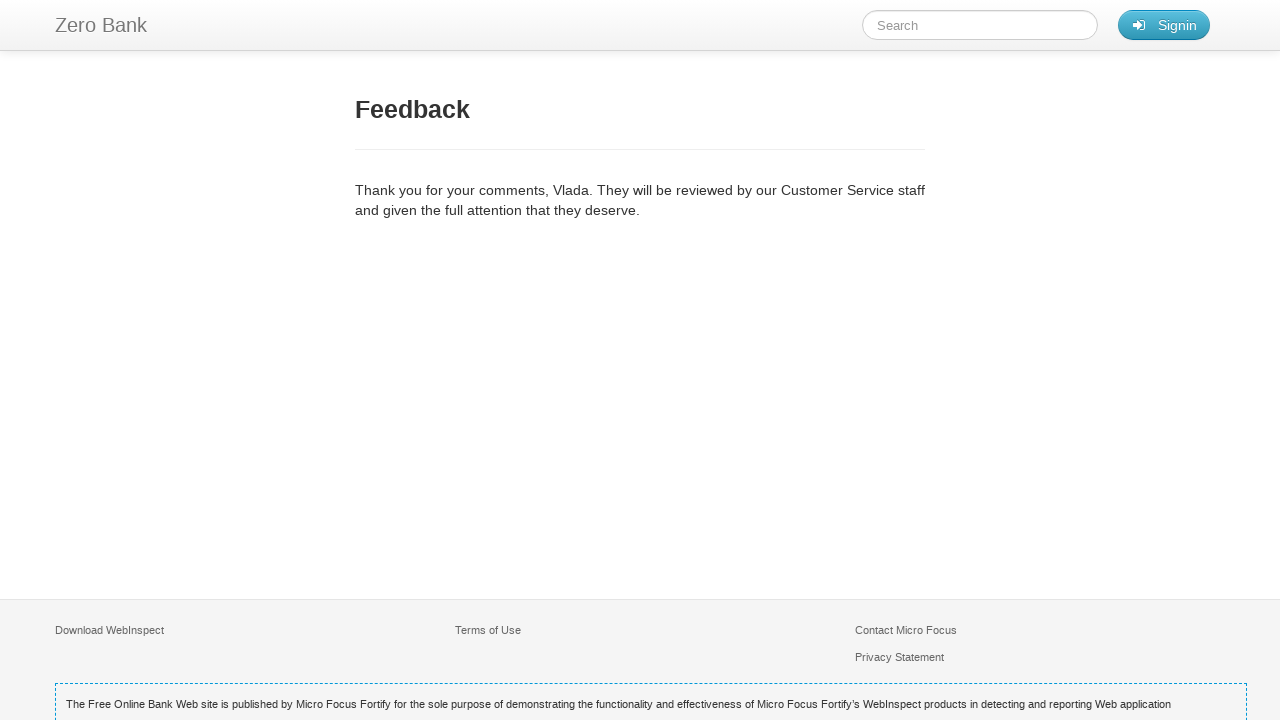

Success message appeared - feedback was submitted successfully
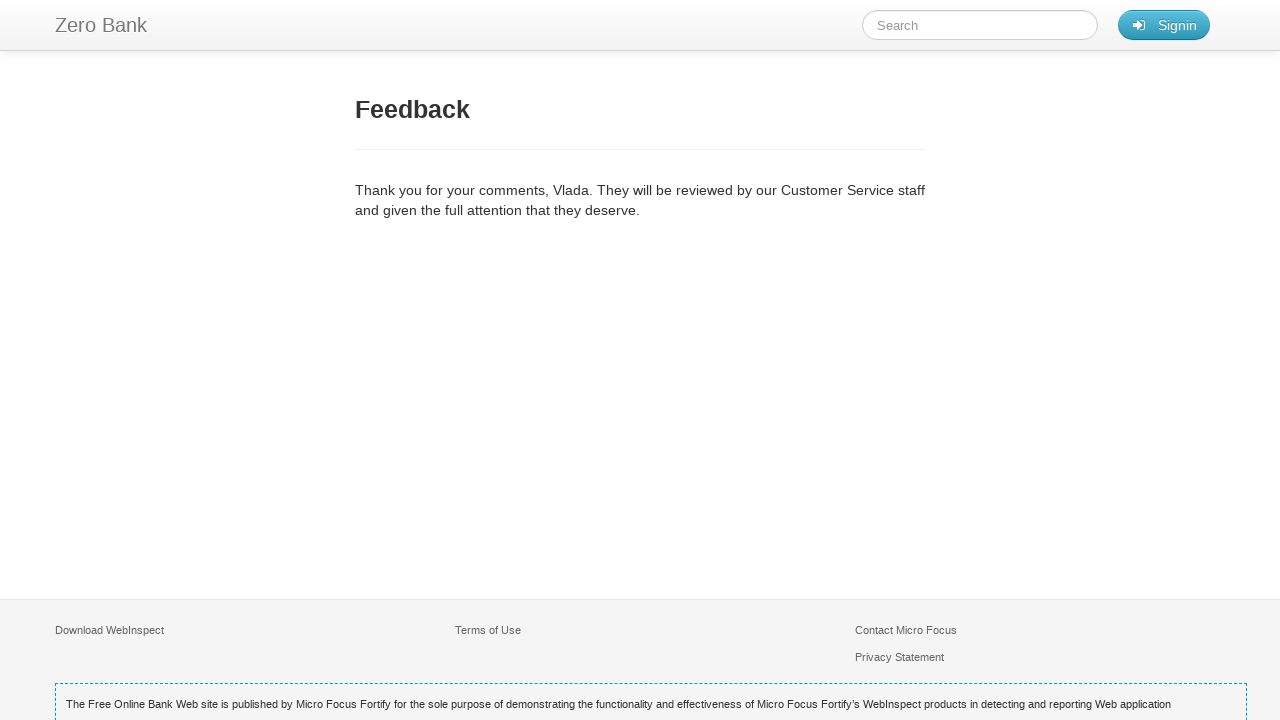

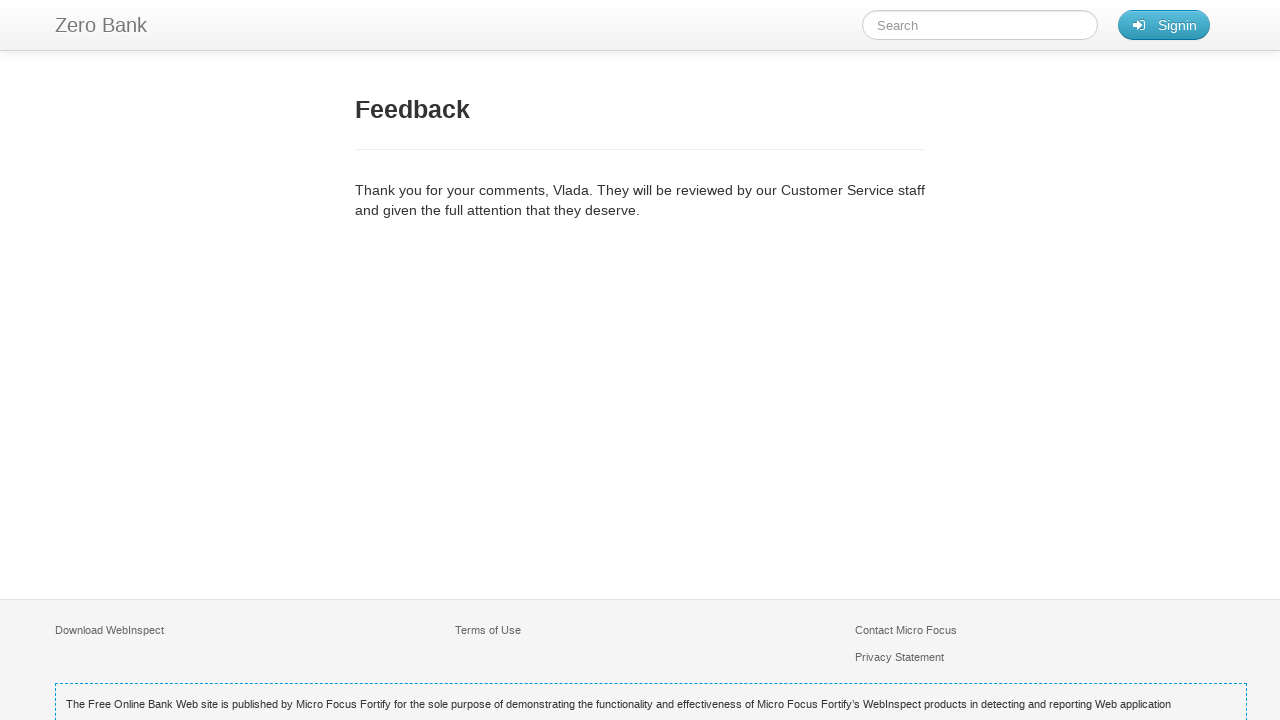